Tests show/hide functionality by clicking buttons to hide and show a text element

Starting URL: https://rahulshettyacademy.com/AutomationPractice/

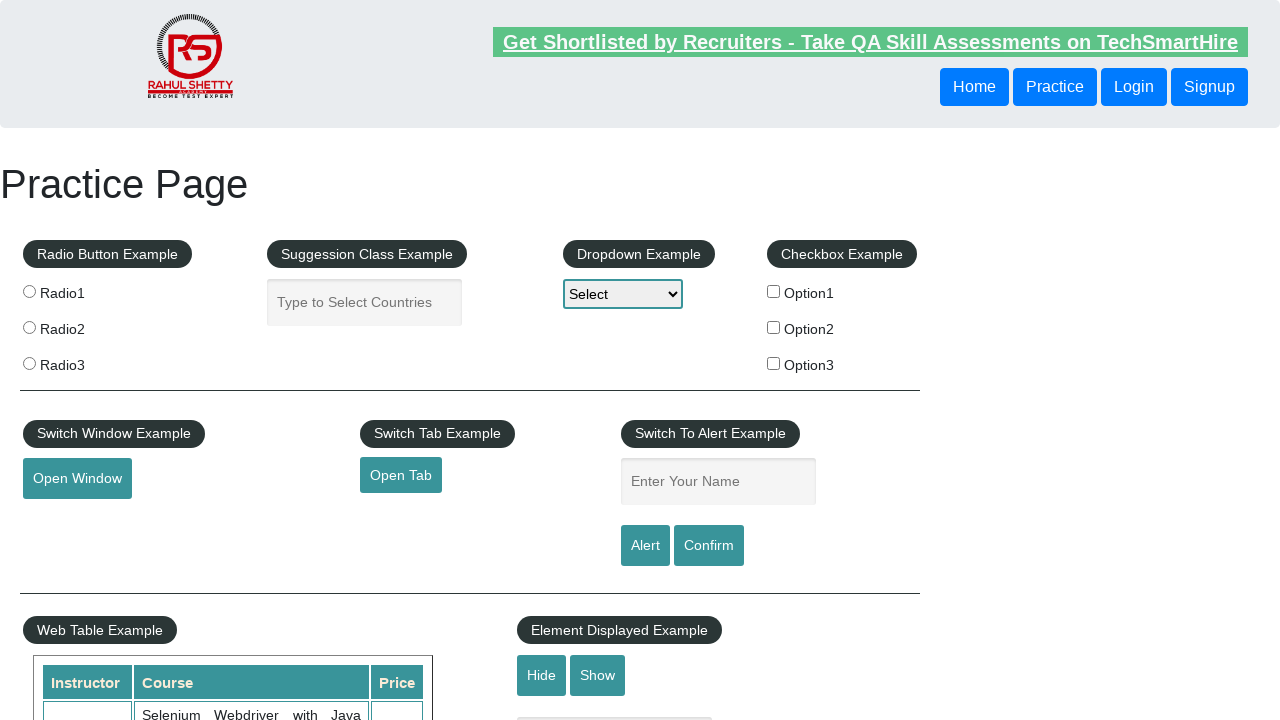

Clicked hide button to hide text element at (542, 675) on #hide-textbox
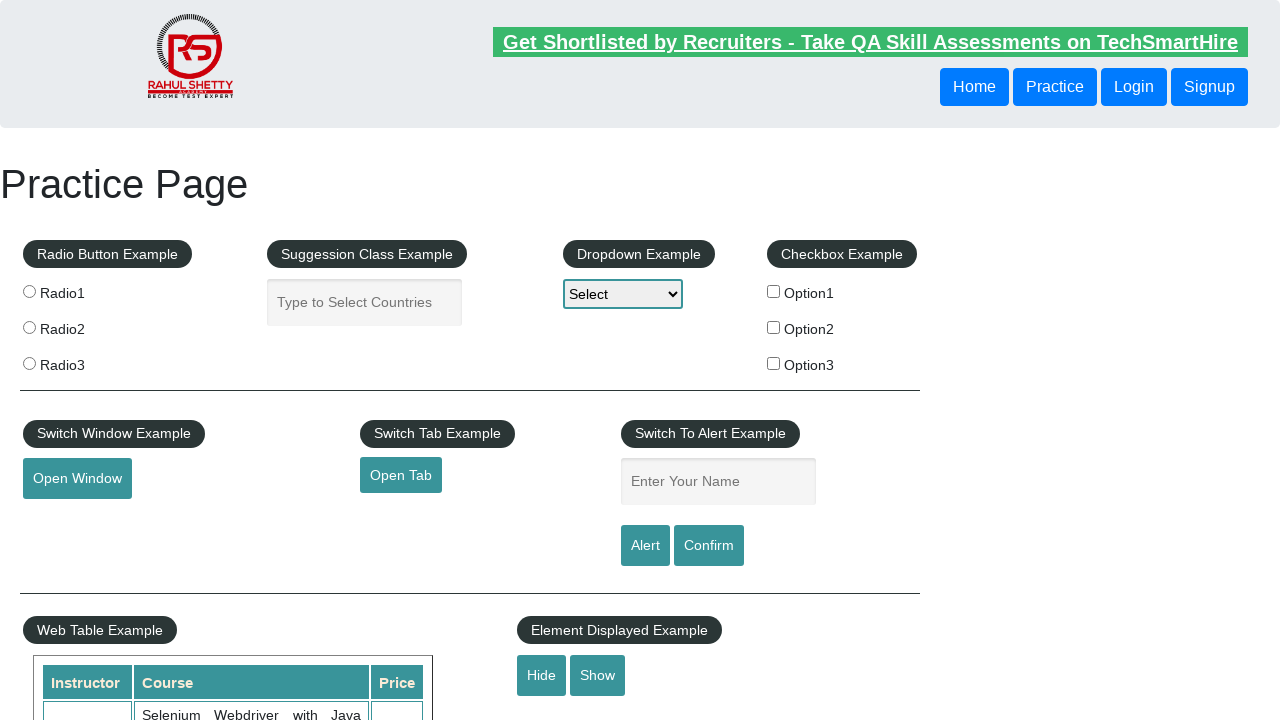

Clicked show button to display text element at (598, 675) on #show-textbox
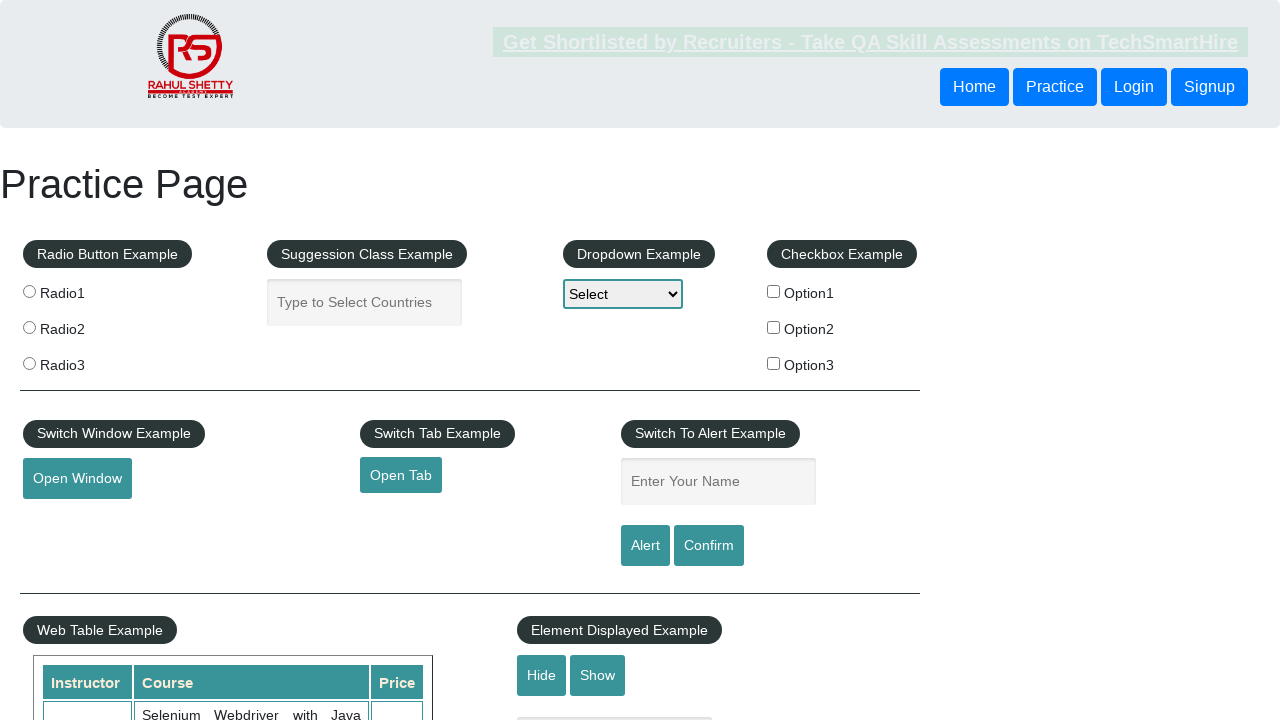

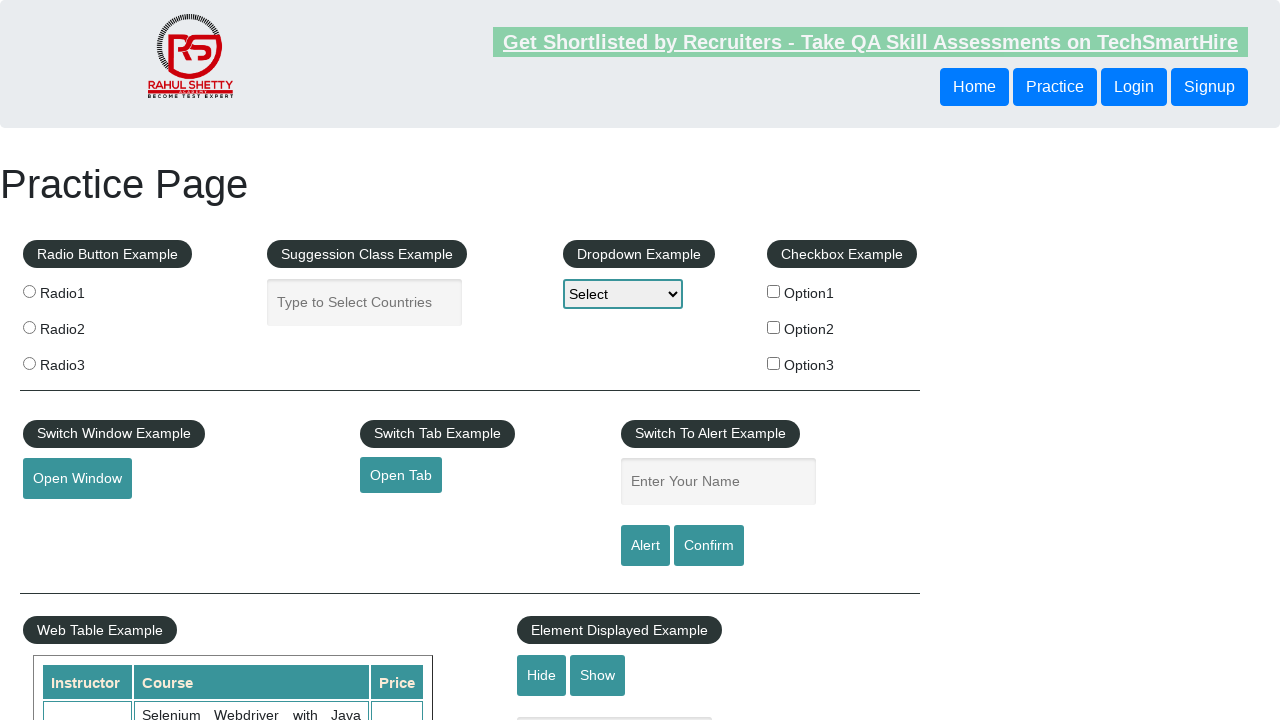